Navigates to the NASDAQ 100 stock chart page and verifies the stock data table is displayed

Starting URL: https://www.slickcharts.com/nasdaq100

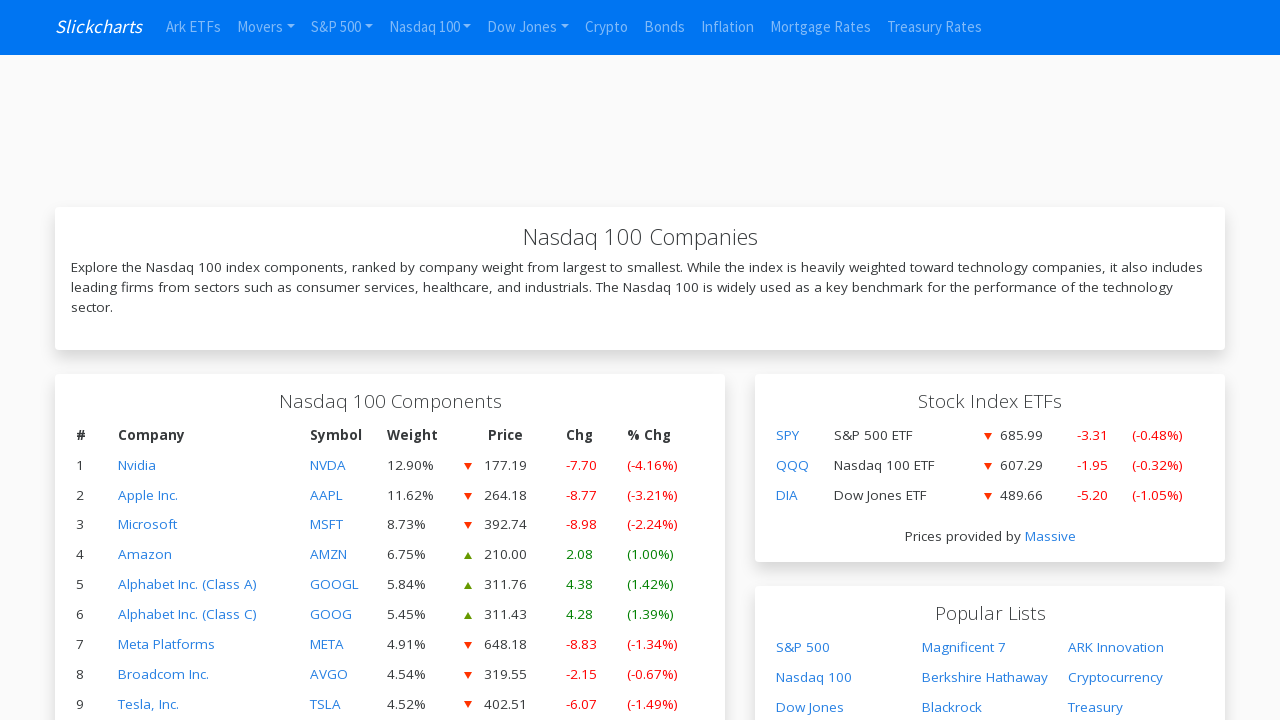

Navigated to NASDAQ 100 stock chart page at https://www.slickcharts.com/nasdaq100
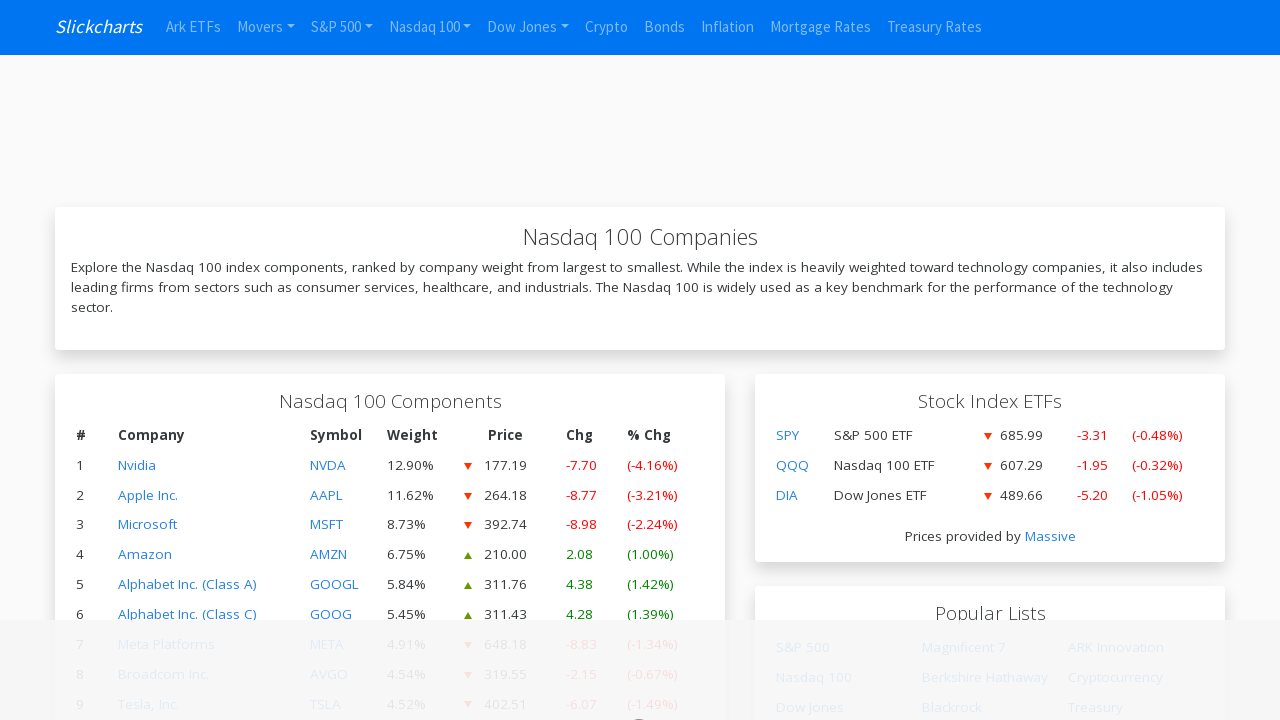

Stock data table loaded successfully
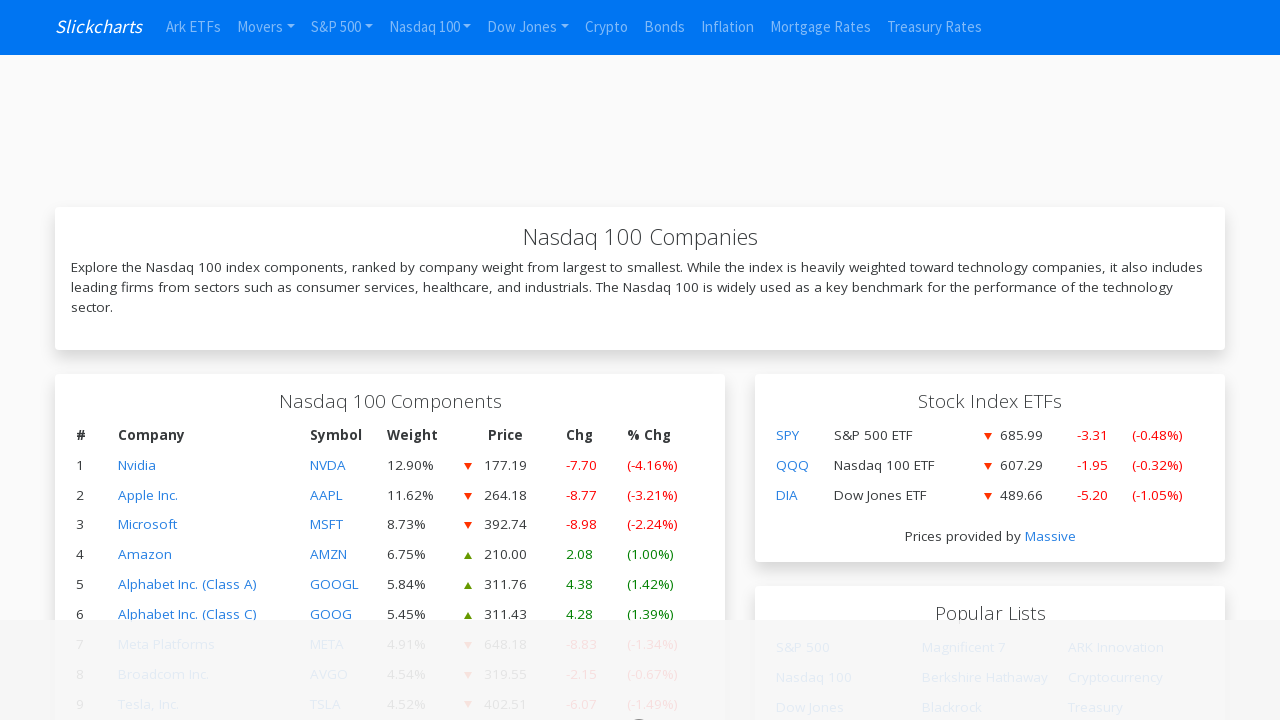

Verified table rows are present in the stock data table
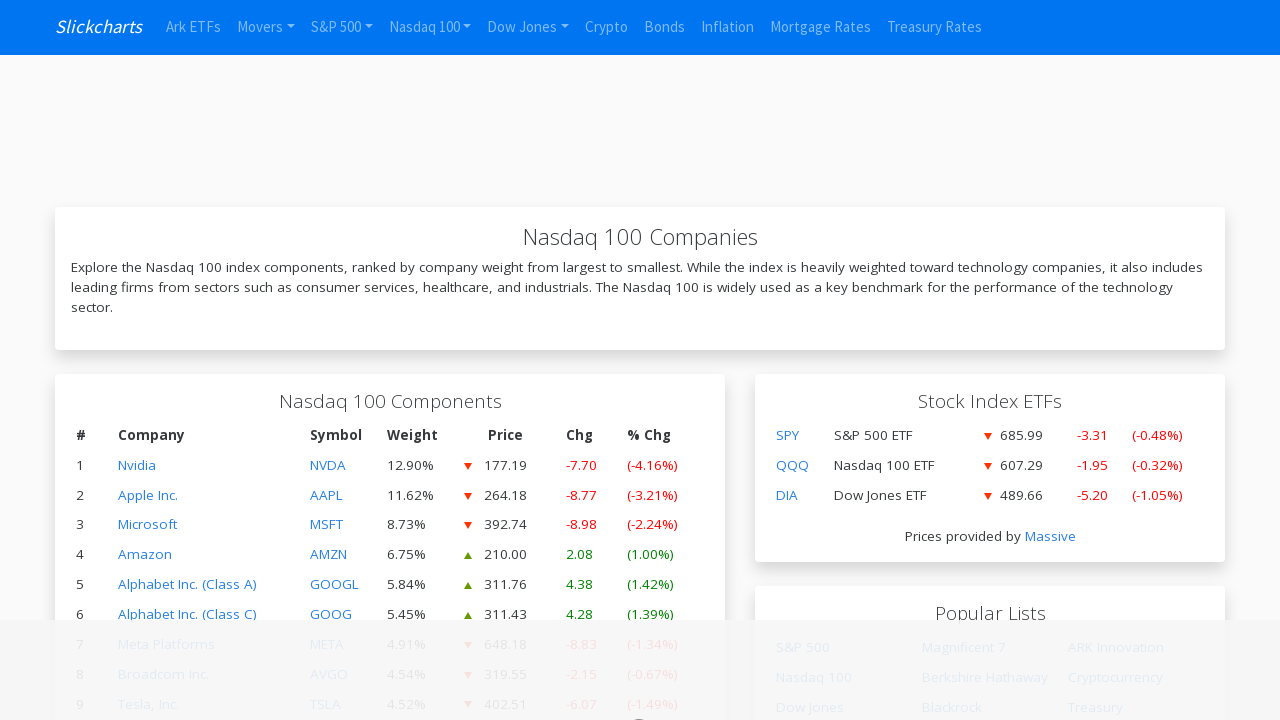

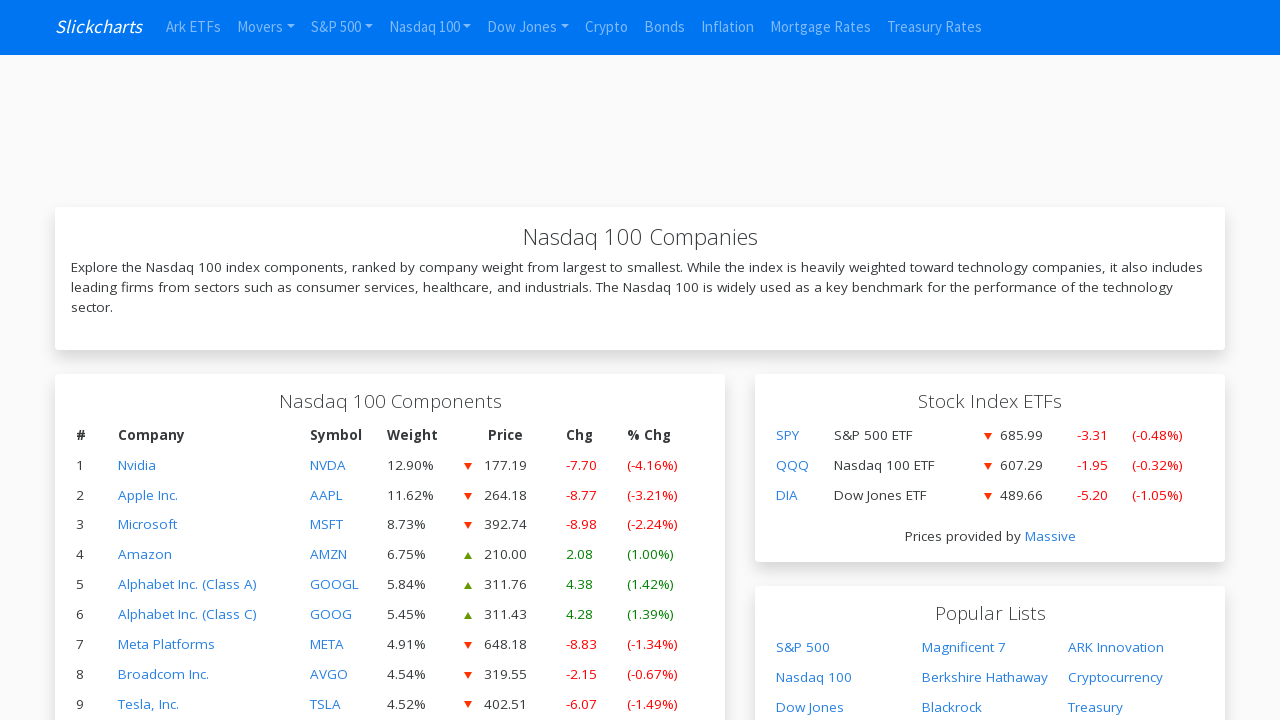